Tests the datepicker widget by entering a date in the input field

Starting URL: https://jqueryui.com/

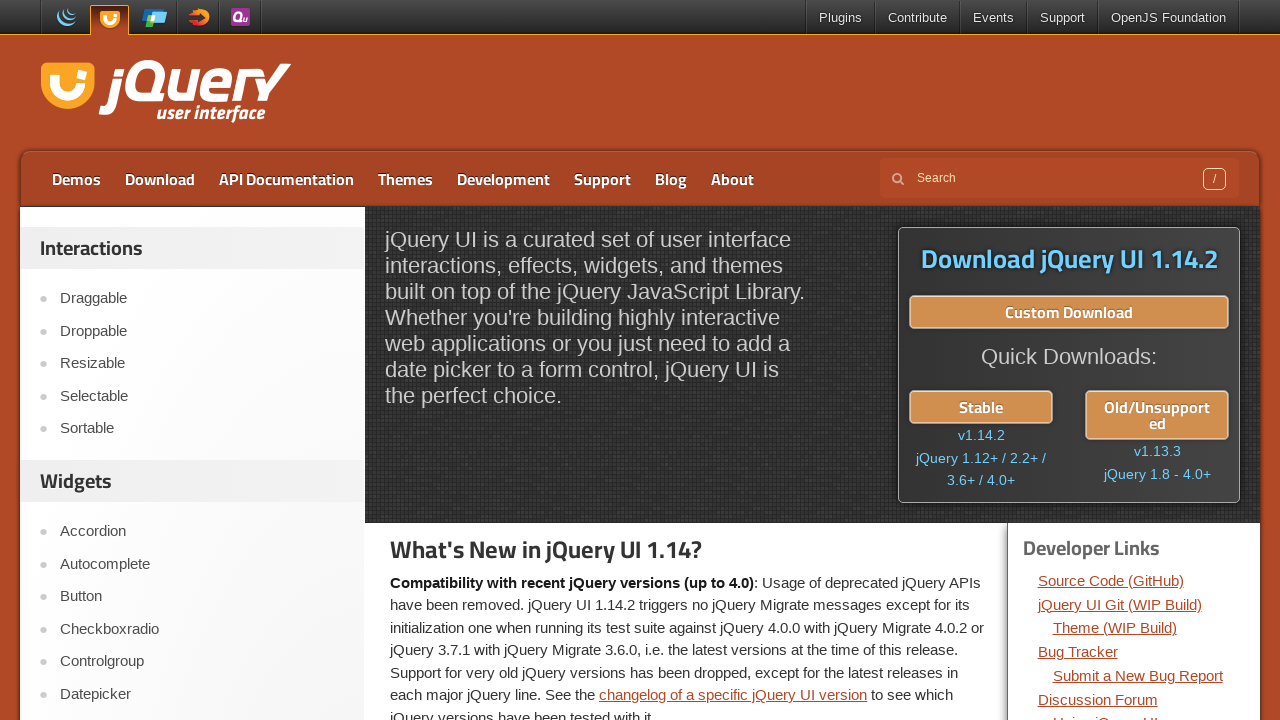

Clicked on Datepicker link at (202, 694) on text=Datepicker
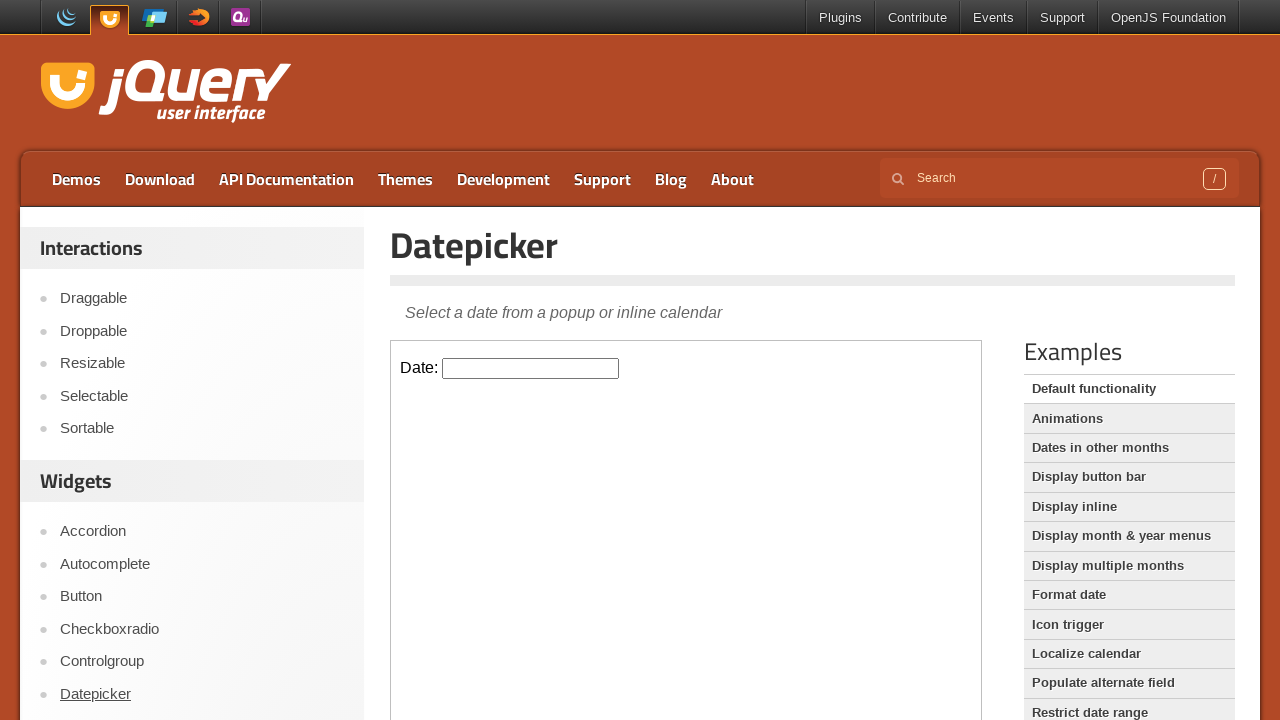

Located iframe for datepicker widget
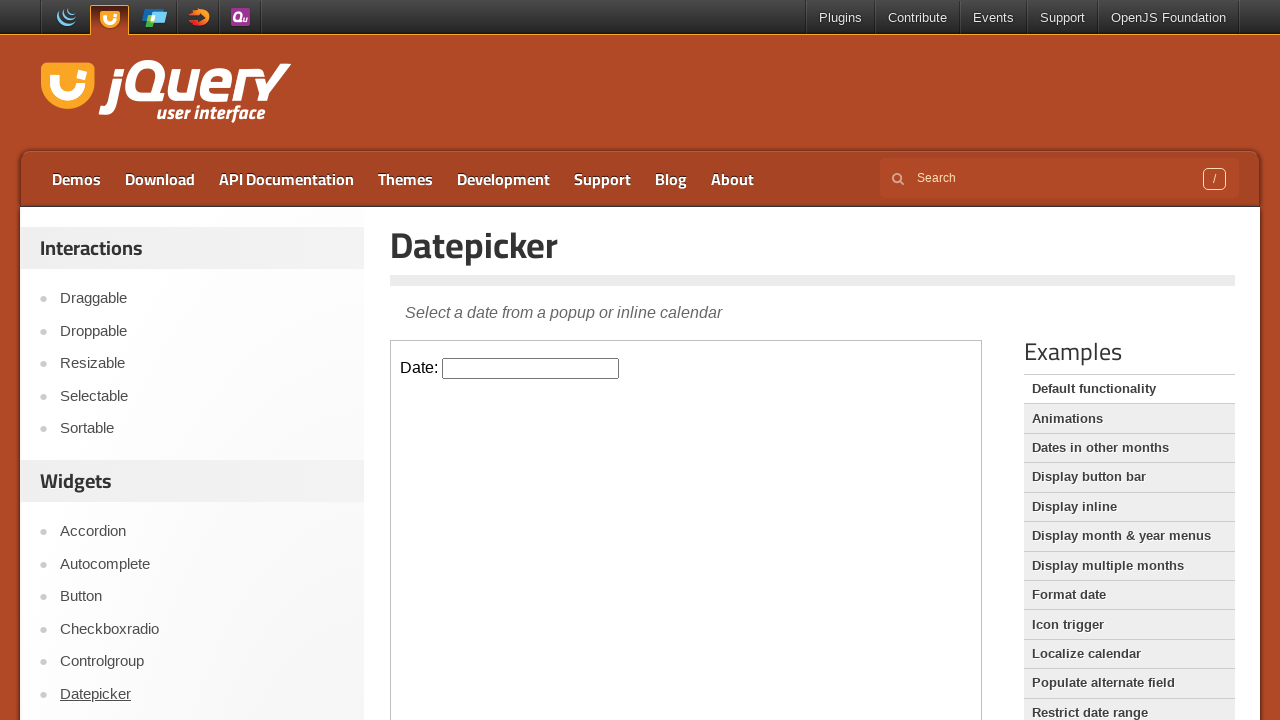

Clicked on datepicker input field at (531, 368) on iframe >> nth=0 >> internal:control=enter-frame >> #datepicker
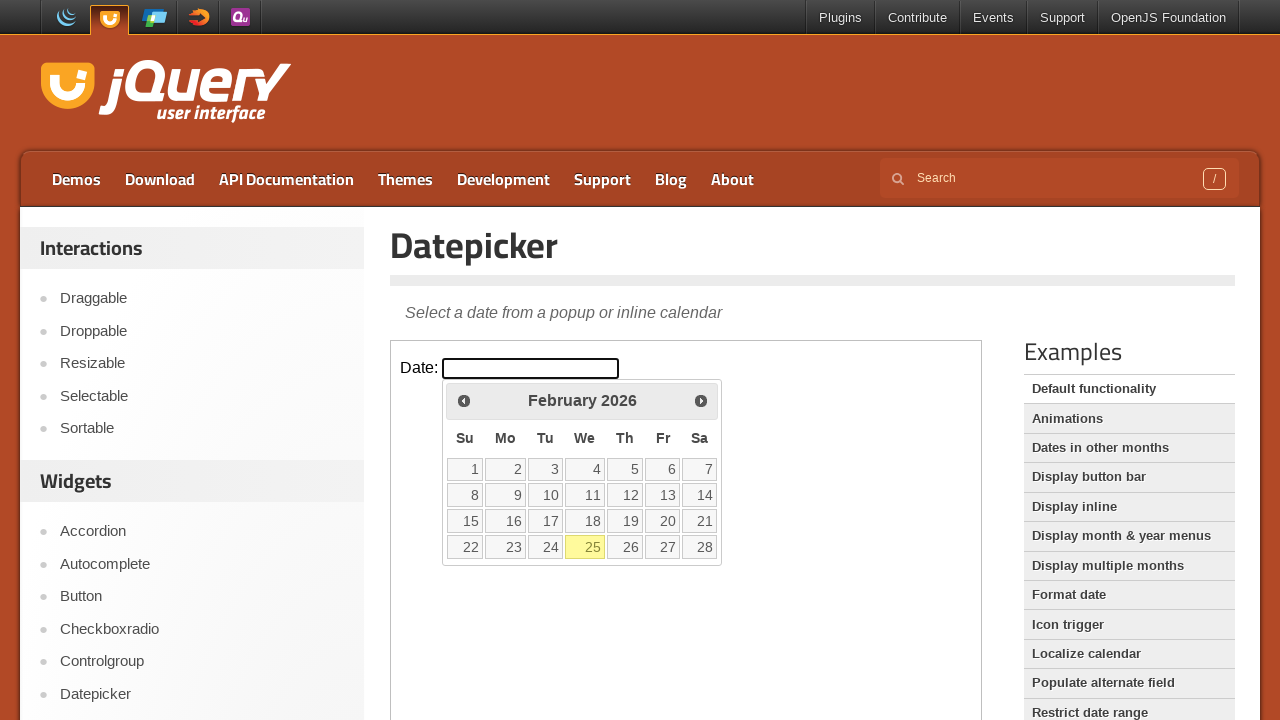

Entered date '06/19/1997' in datepicker field on iframe >> nth=0 >> internal:control=enter-frame >> #datepicker
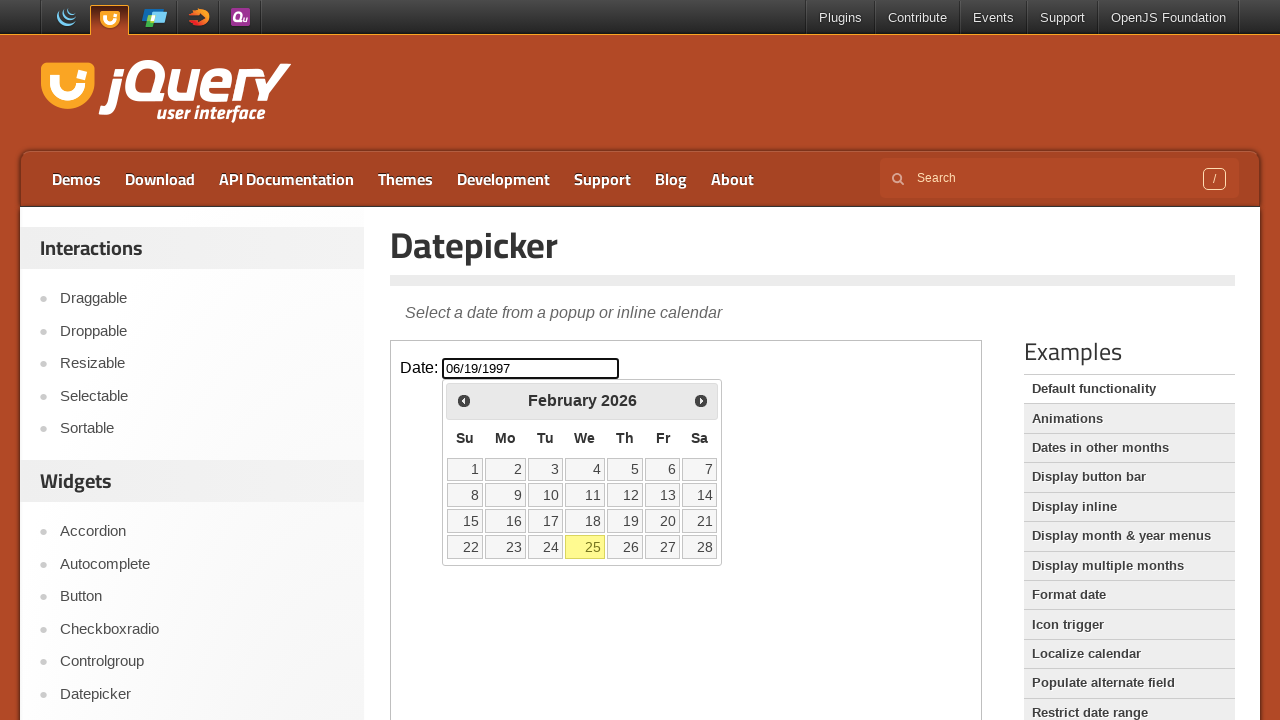

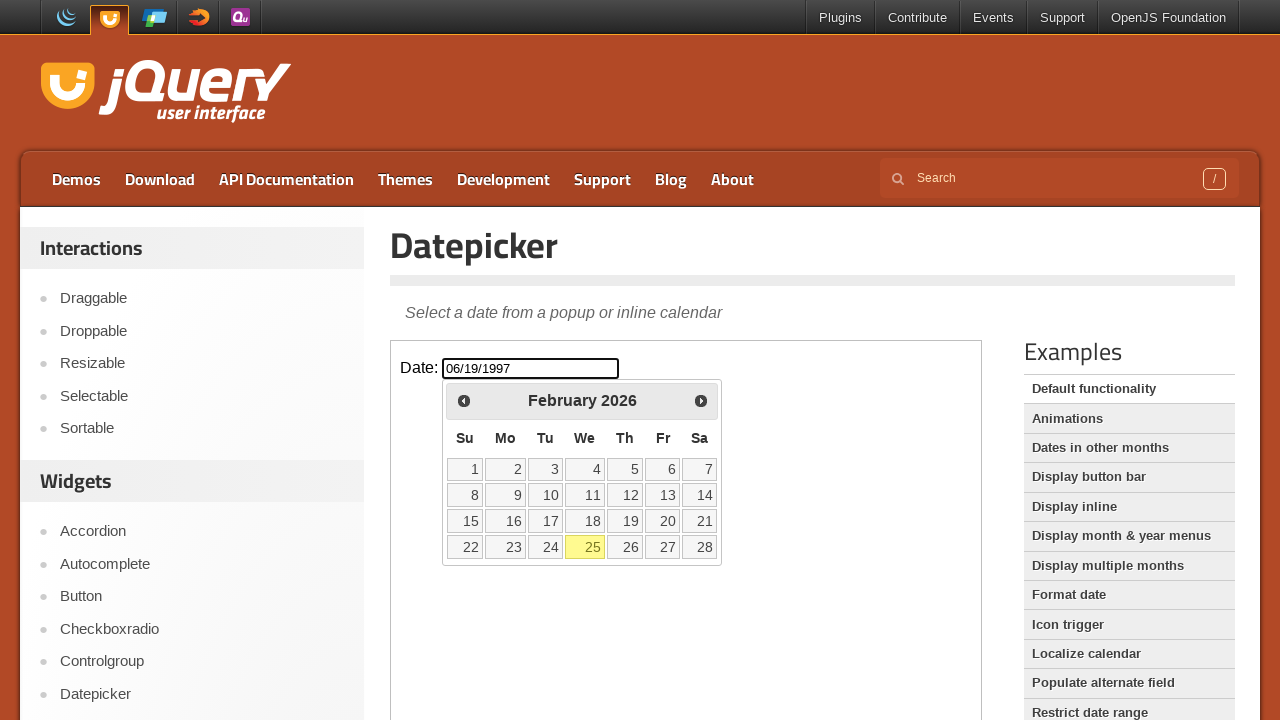